Tests scrolling functionality on a demo application by navigating to the scroll section, opening a new tab option, and performing scroll to bottom action

Starting URL: https://demoapps.qspiders.com/ui?scenario=1

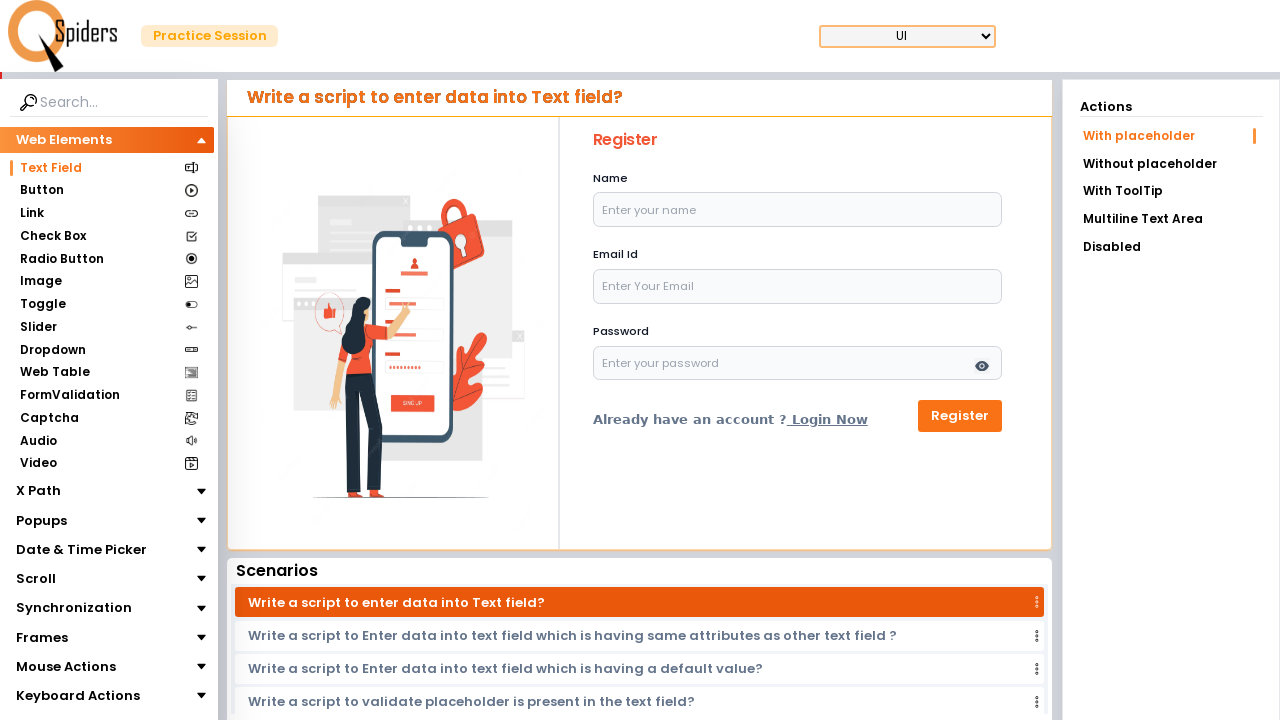

Clicked on Scroll section at (36, 579) on xpath=//section[text()='Scroll']
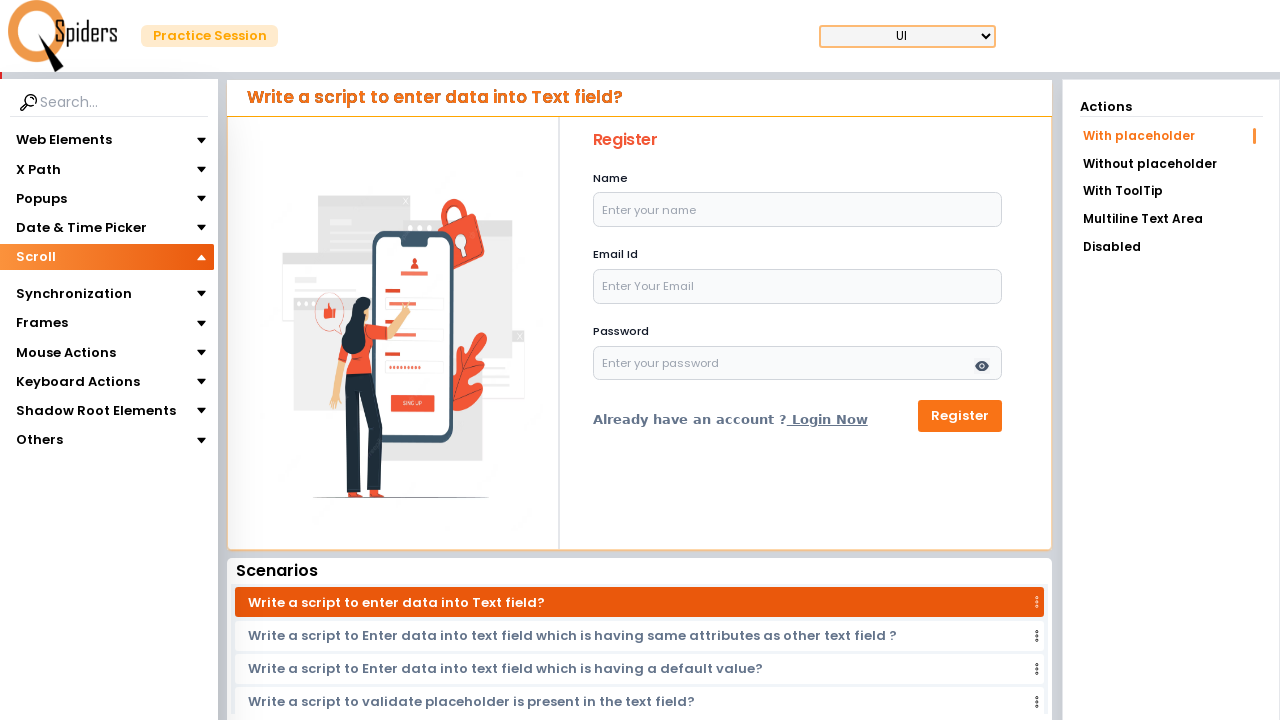

Waited for menu to load
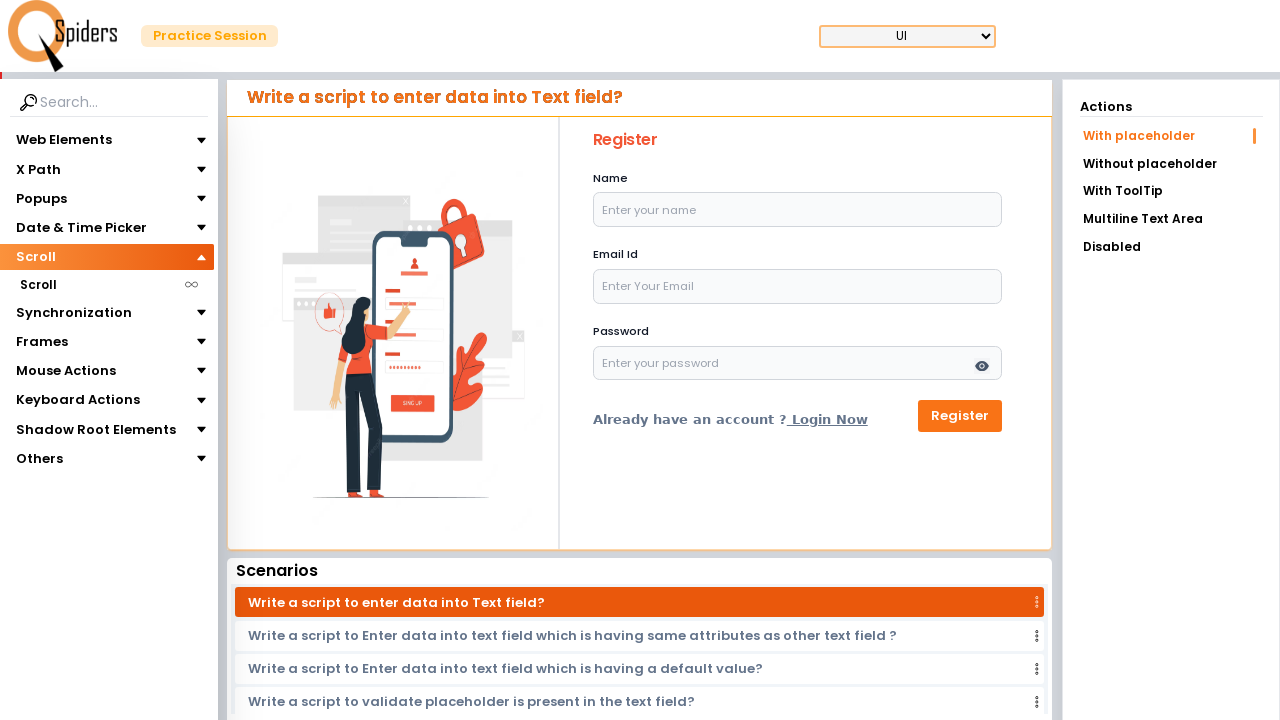

Clicked on submenu at (107, 285) on ul[class='mt-1 ps-3 pe-4']
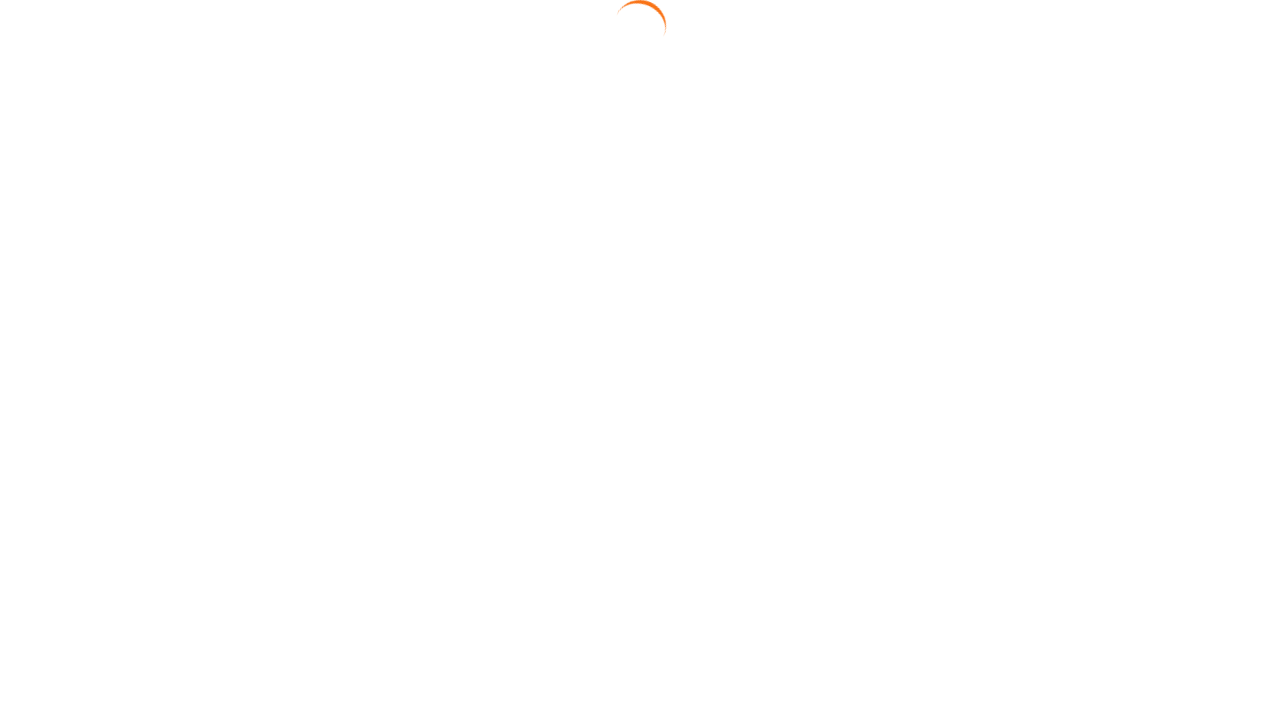

Waited for submenu to fully load
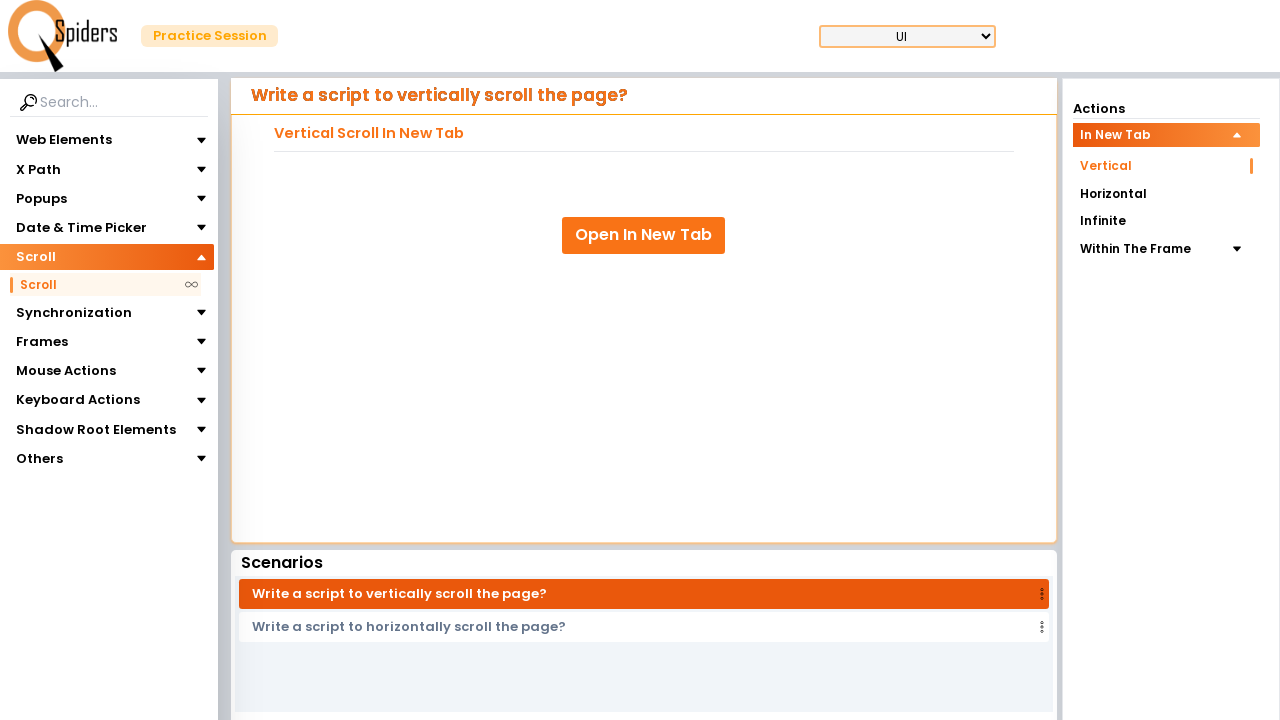

Clicked on 'Open In New Tab' link at (644, 235) on text=Open In New Tab
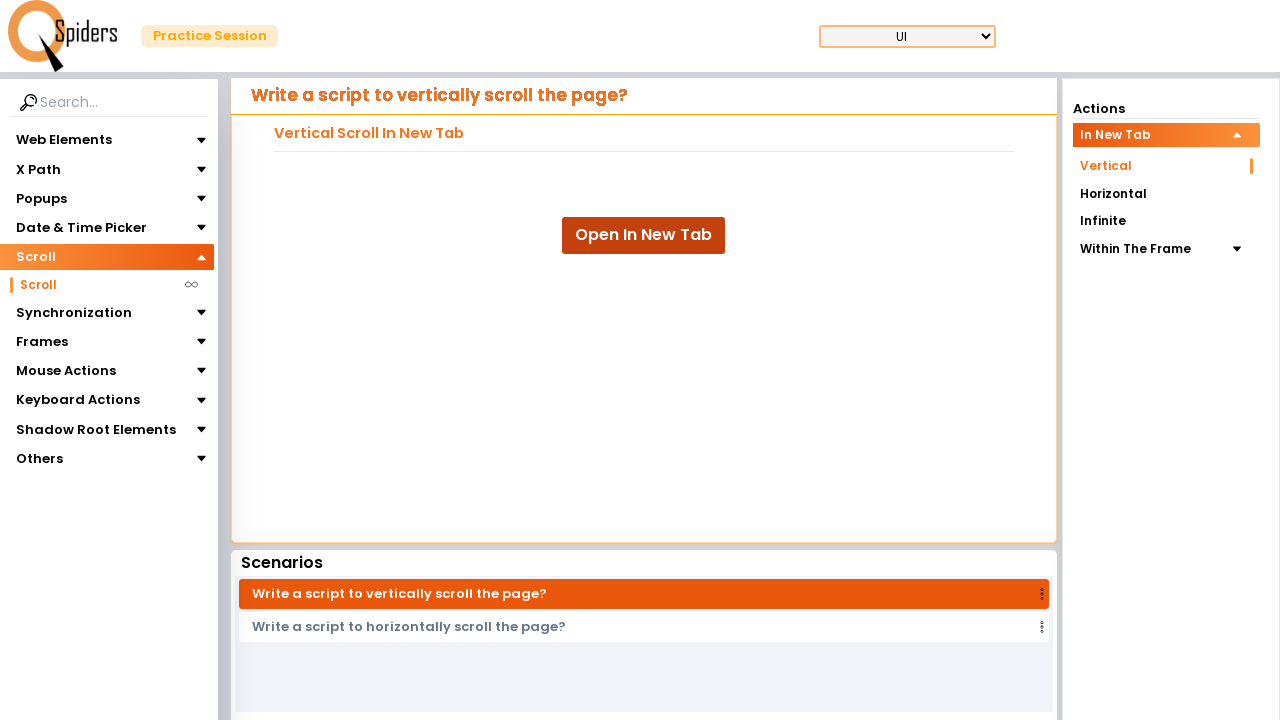

Waited for new tab page to load
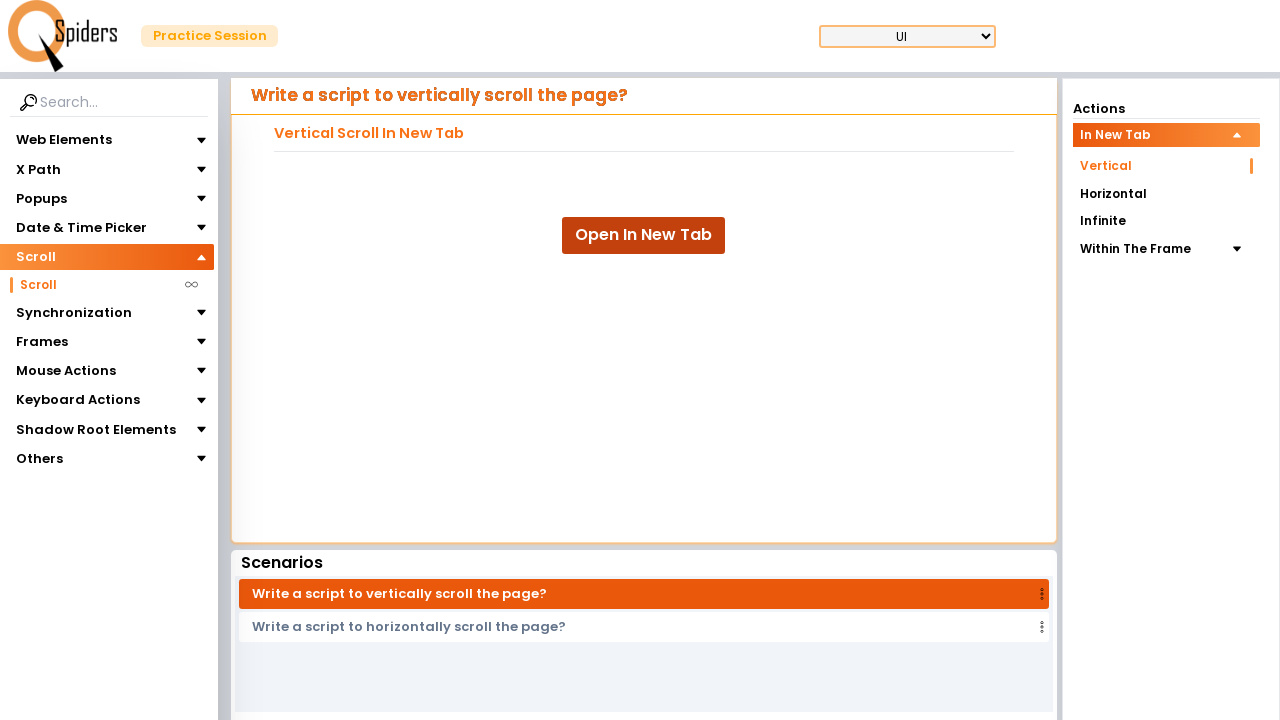

Scrolled to bottom of page using End key
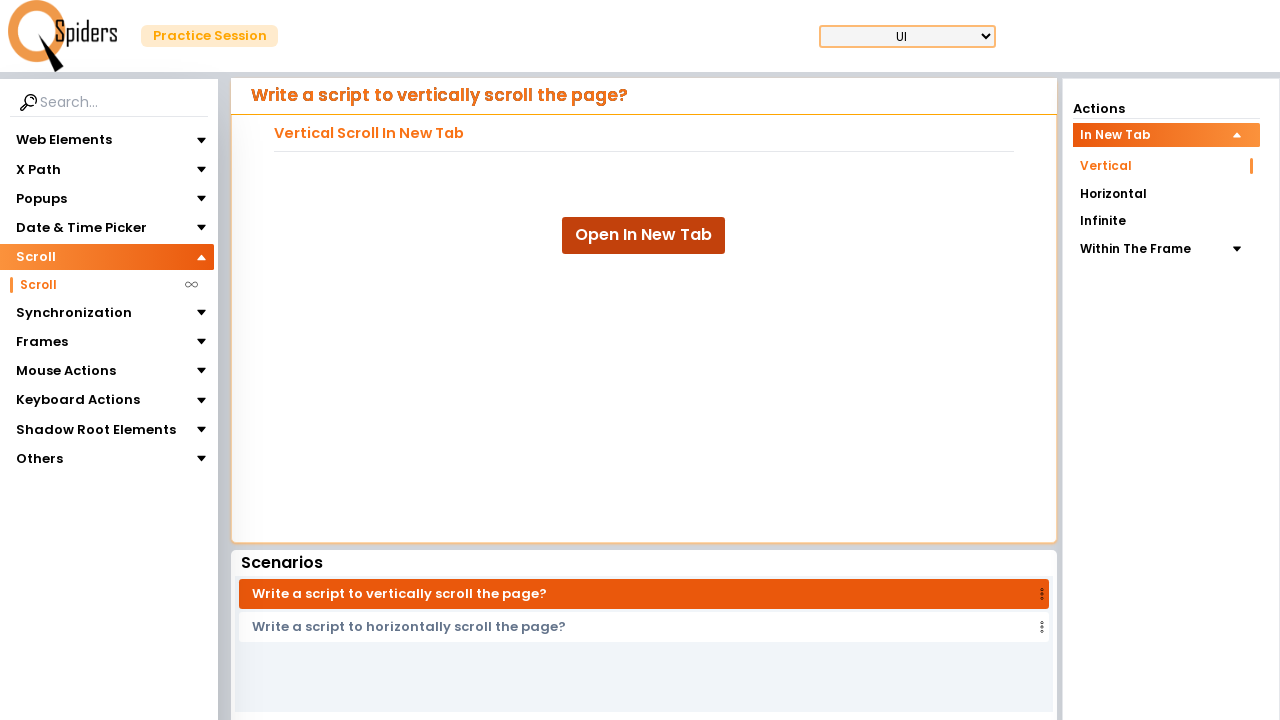

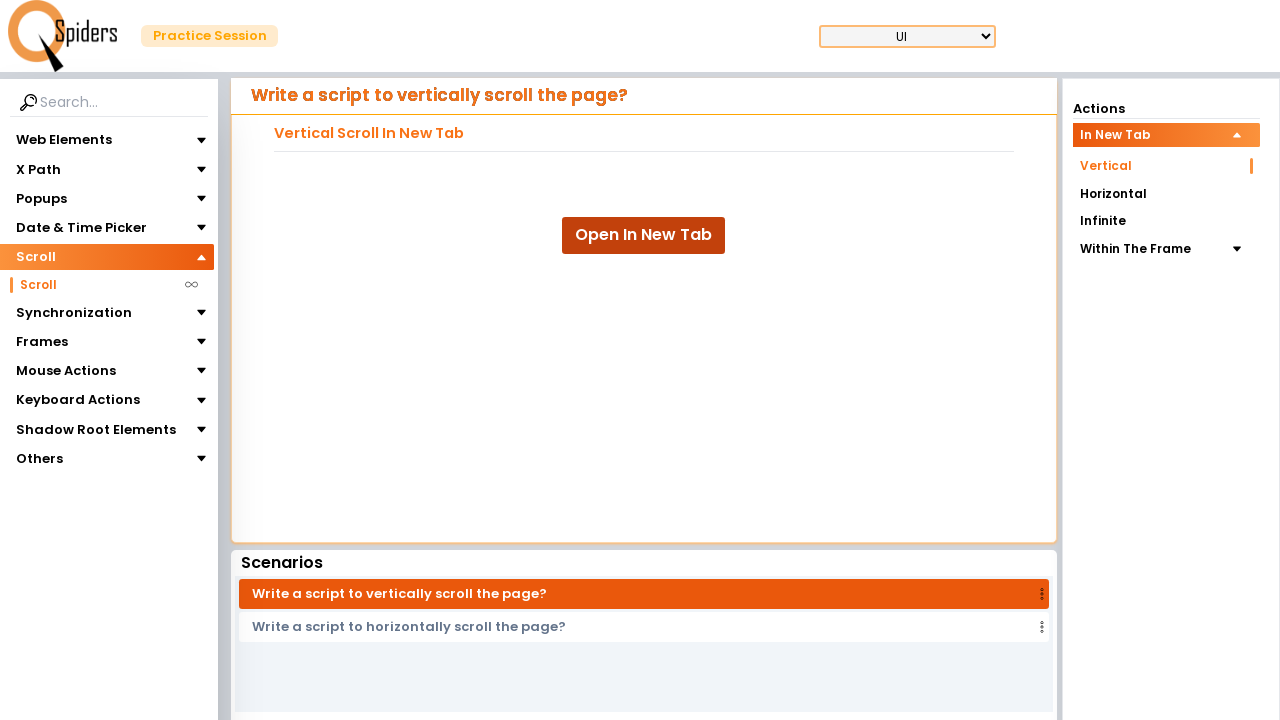